Tests keyboard input by sending a TAB key using the keyboard API and verifying the page displays the correct key press result.

Starting URL: http://the-internet.herokuapp.com/key_presses

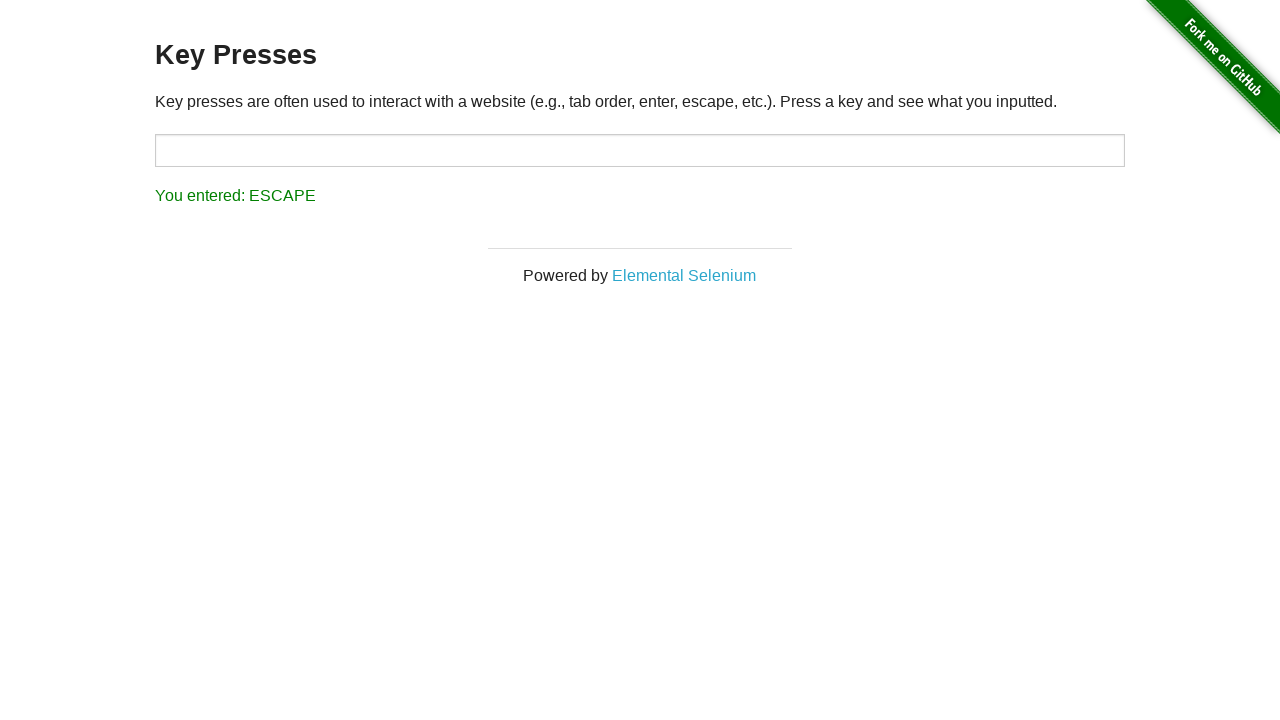

Pressed Tab key using keyboard API
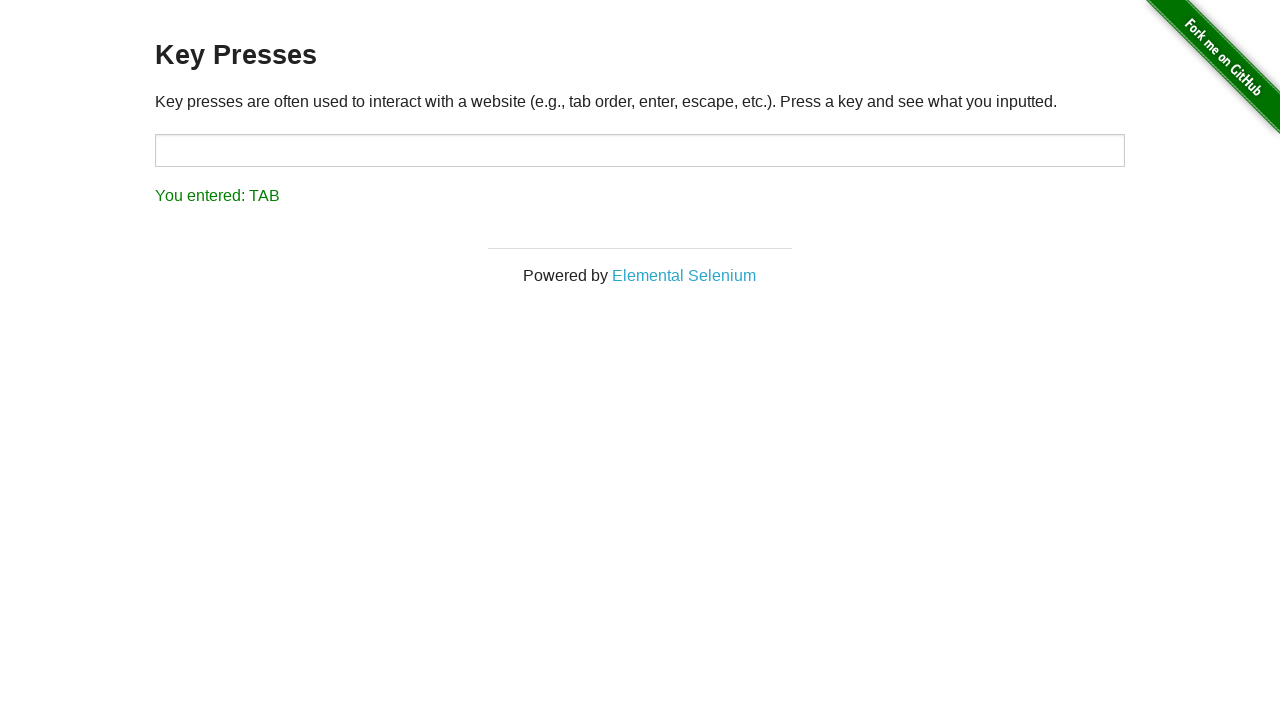

Result element loaded after Tab key press
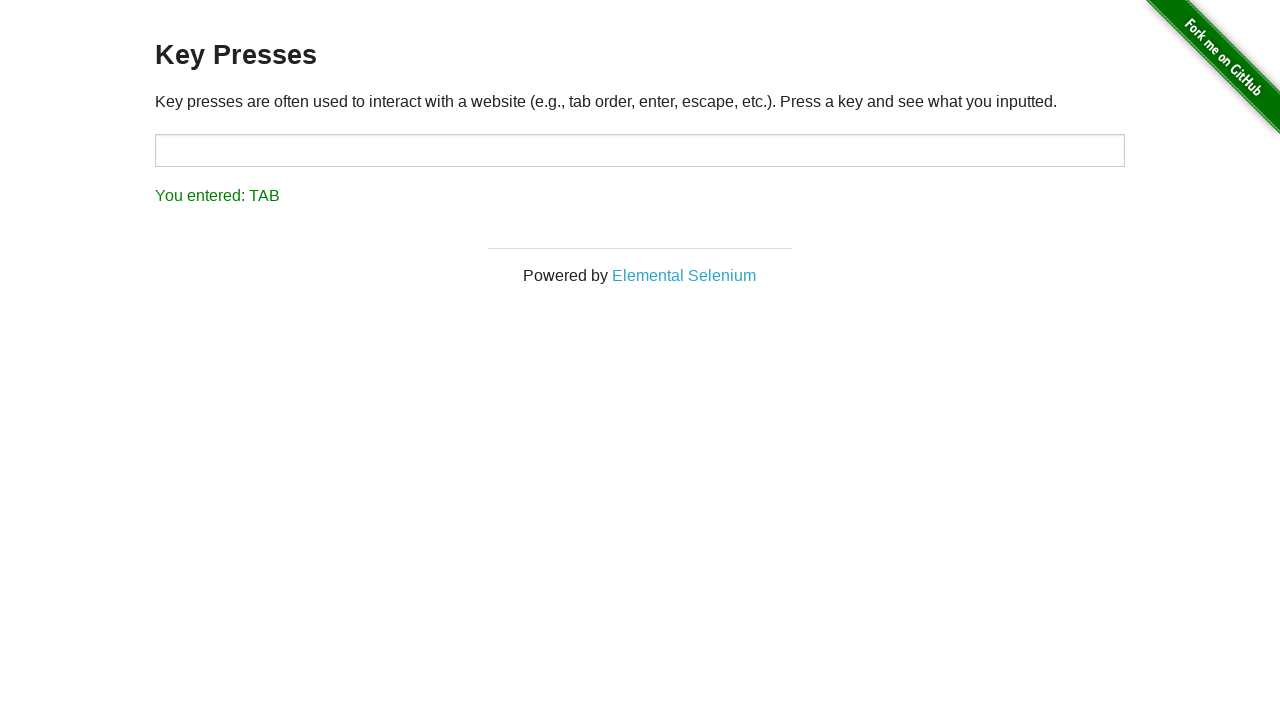

Retrieved result text content
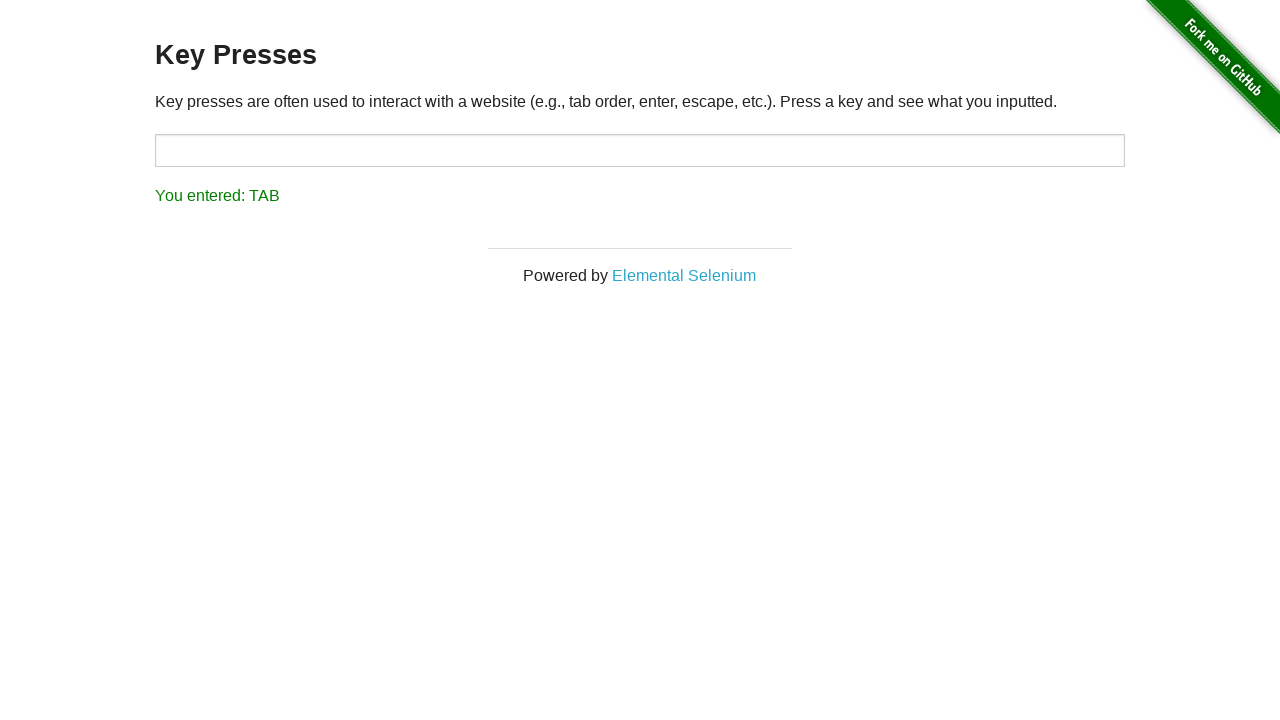

Verified that result text shows 'You entered: TAB'
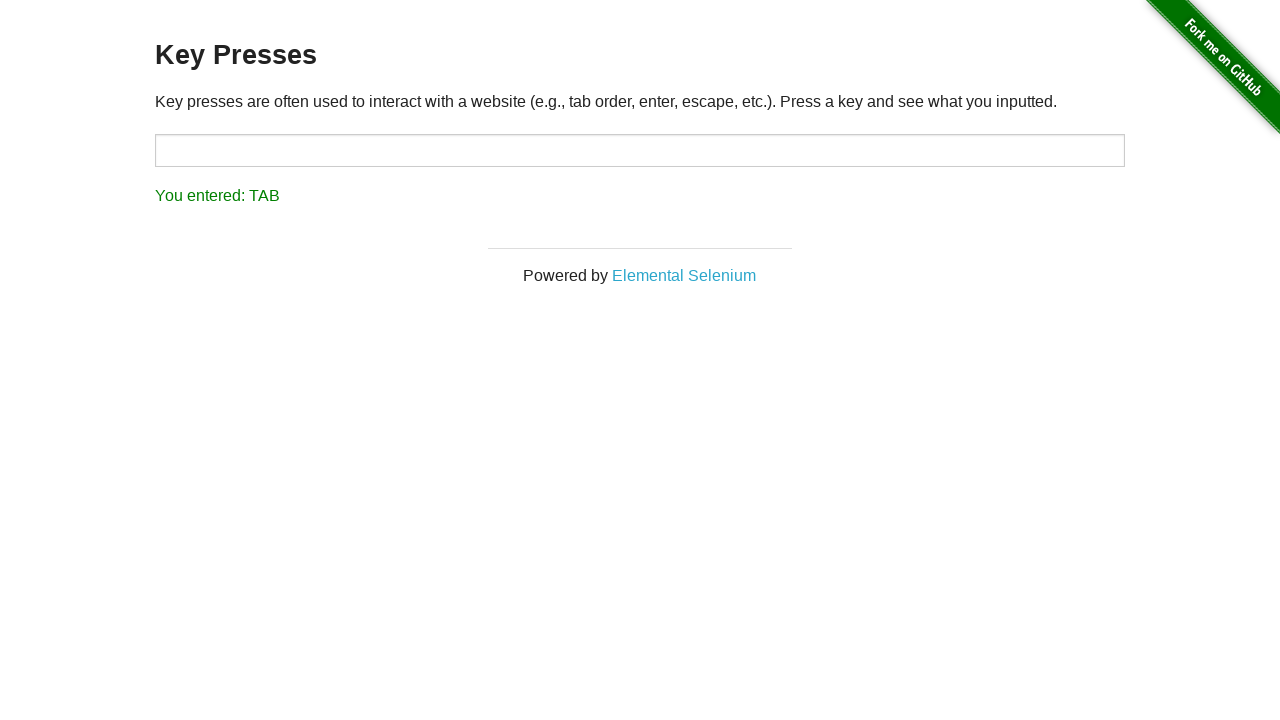

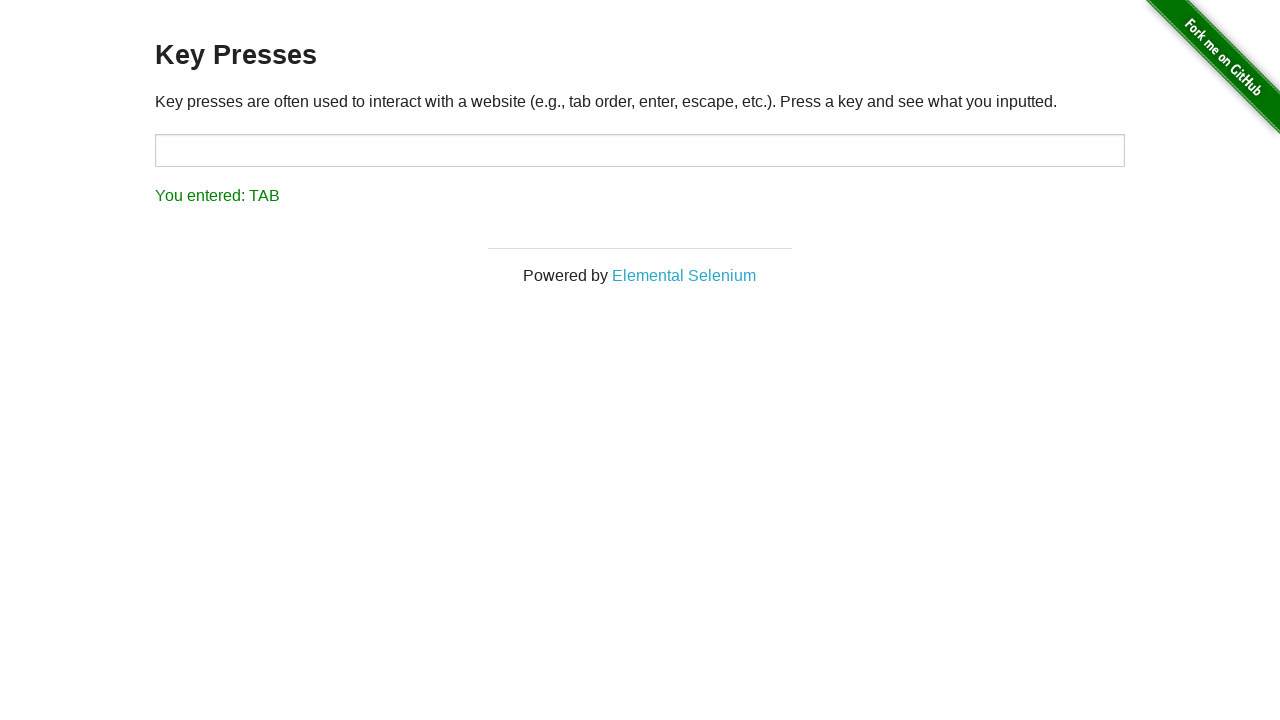